Tests context menu functionality by navigating to the context menu page, right-clicking on a specific element, and handling the resulting alert

Starting URL: https://the-internet.herokuapp.com/

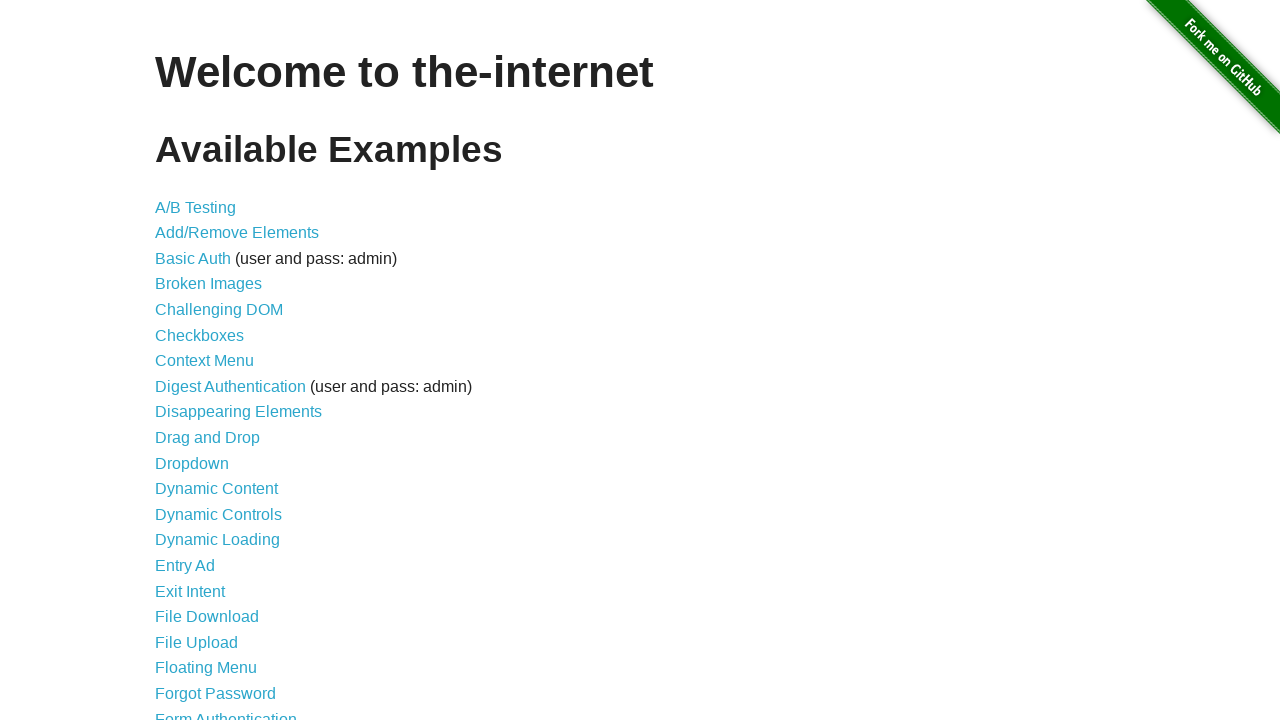

Clicked on Context Menu link at (204, 361) on xpath=//a[text()='Context Menu']
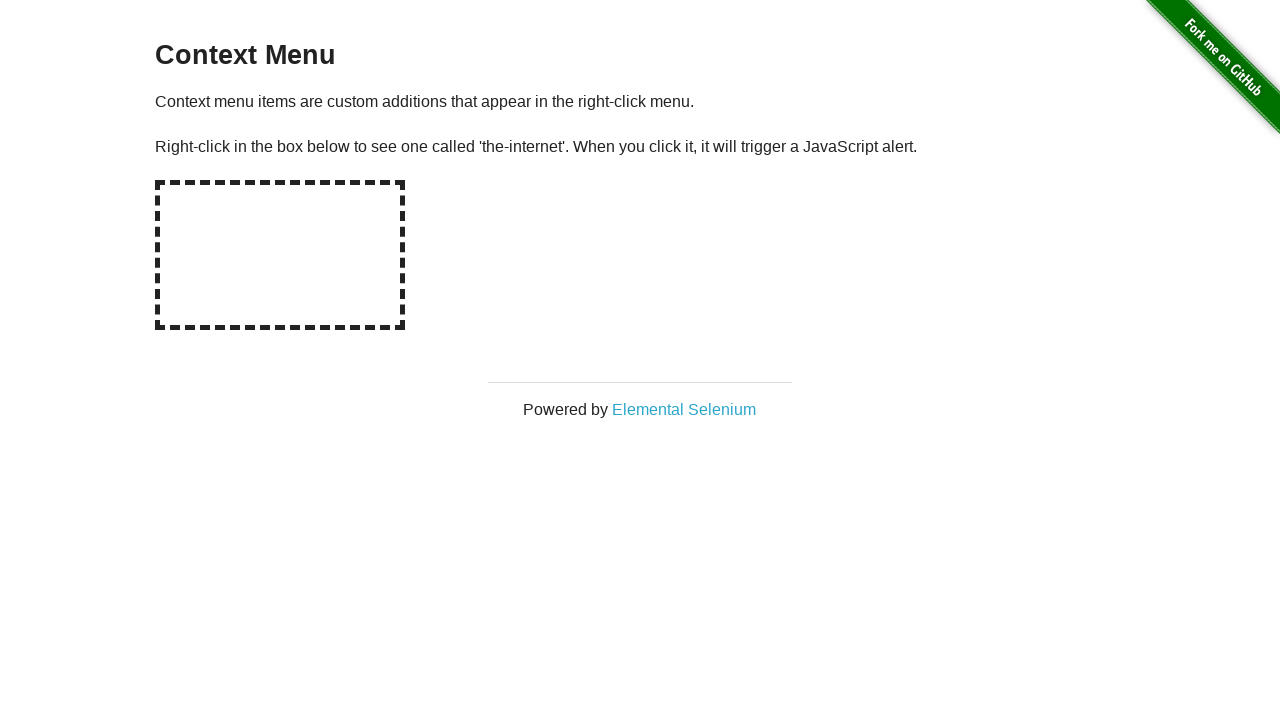

Right-clicked on the dotted box element at (280, 255) on div[id='hot-spot']
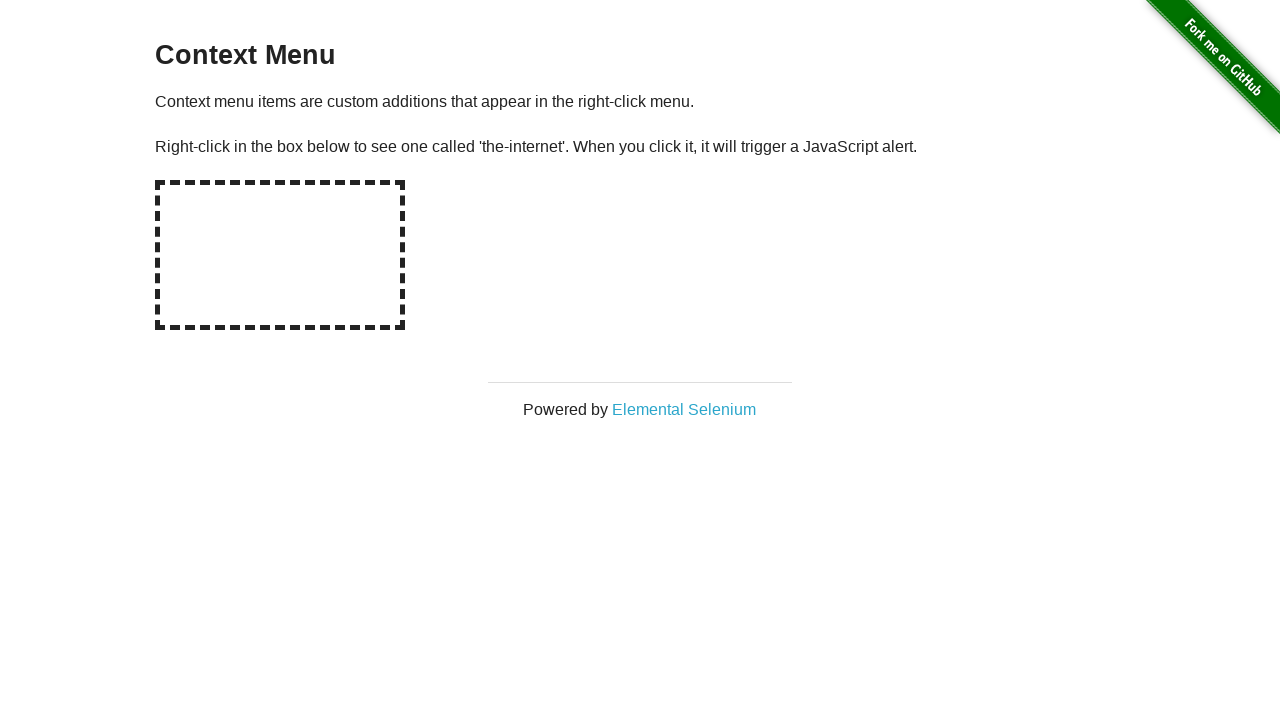

Set up dialog handler to accept alerts
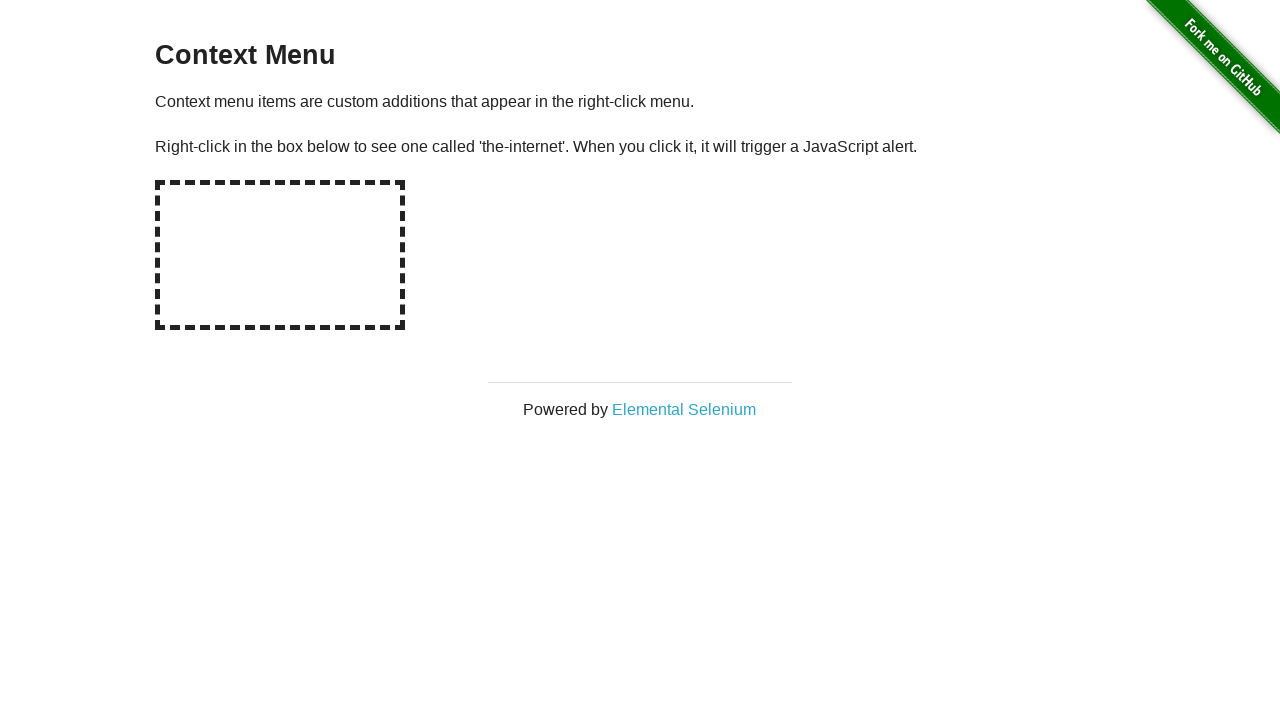

Right-clicked on hot-spot element to trigger alert at (280, 255) on div[id='hot-spot']
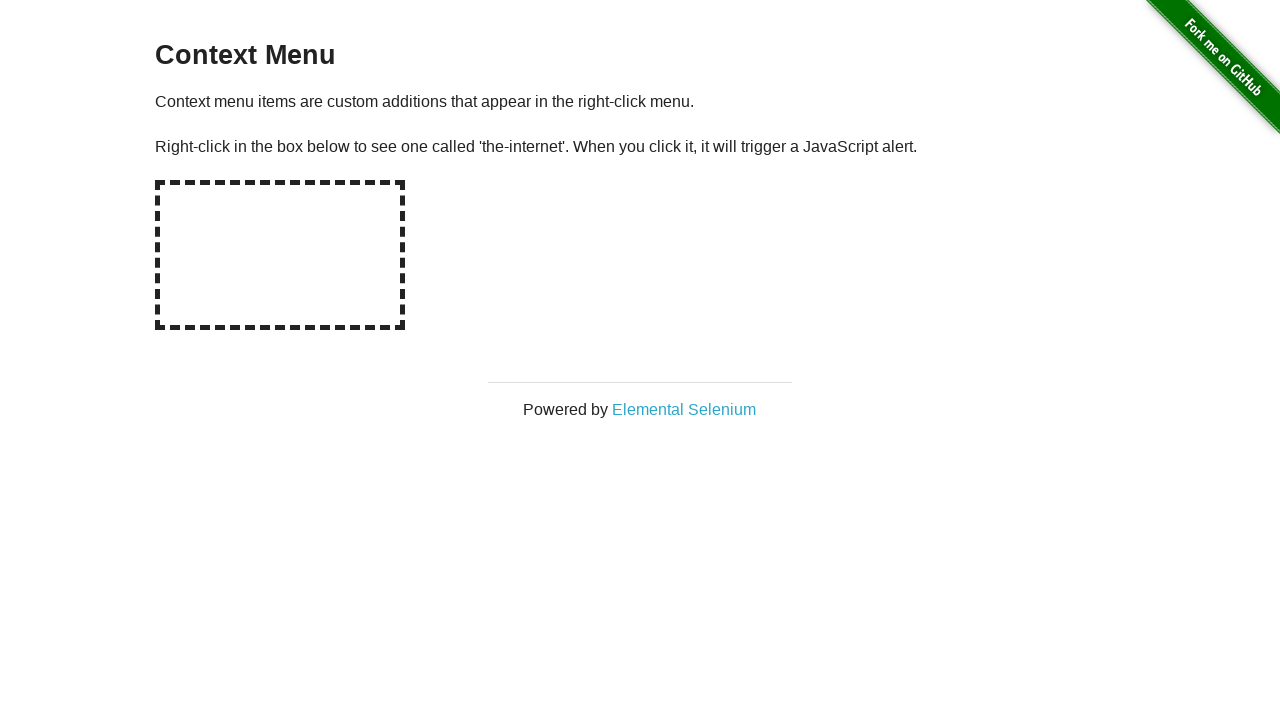

Pressed Escape key to close context menu
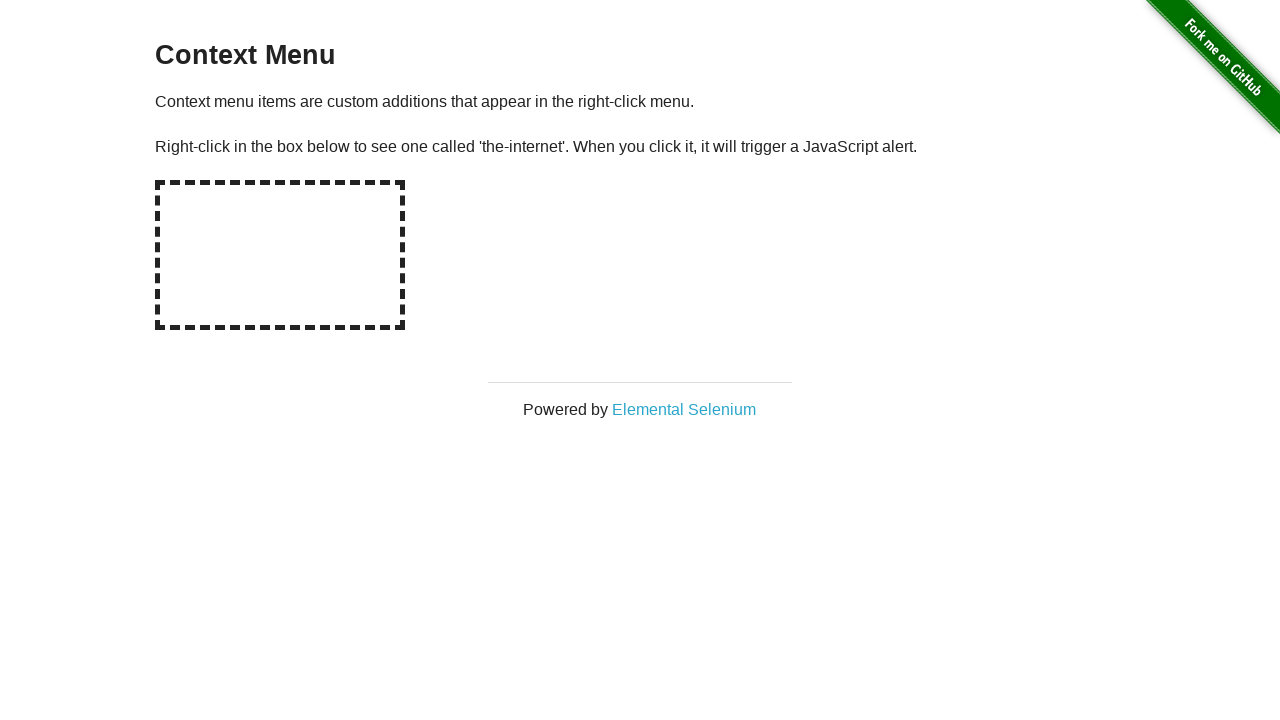

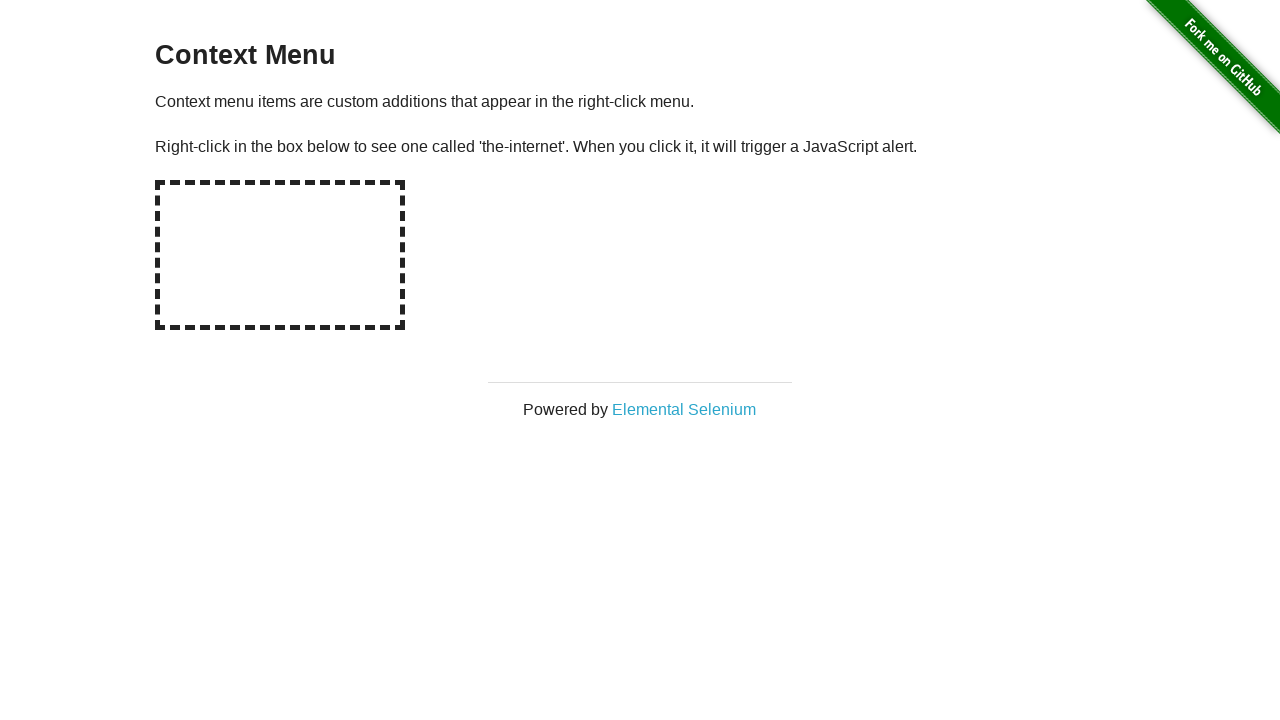